Tests the flight booking flow on BlazeDemo by selecting a destination, choosing a flight, filling in passenger details, and completing the purchase.

Starting URL: https://blazedemo.com/

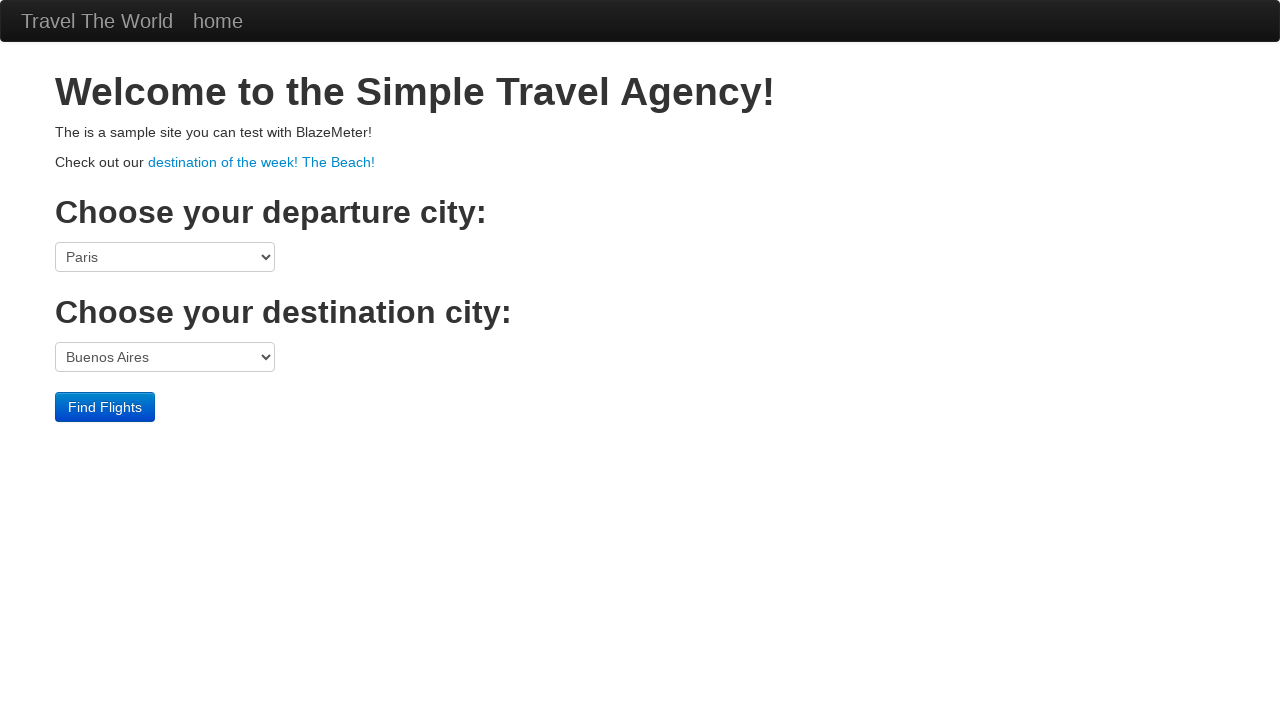

Clicked on destination port dropdown at (165, 357) on select[name='toPort']
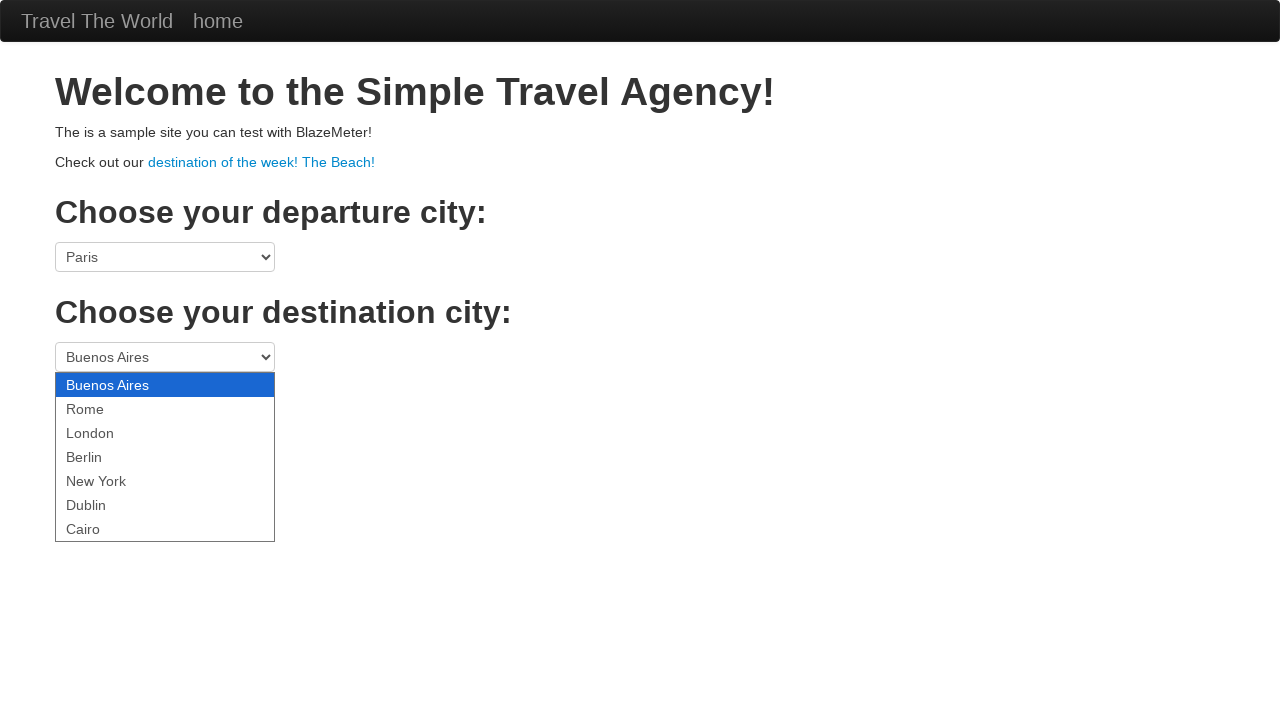

Selected London as destination on select[name='toPort']
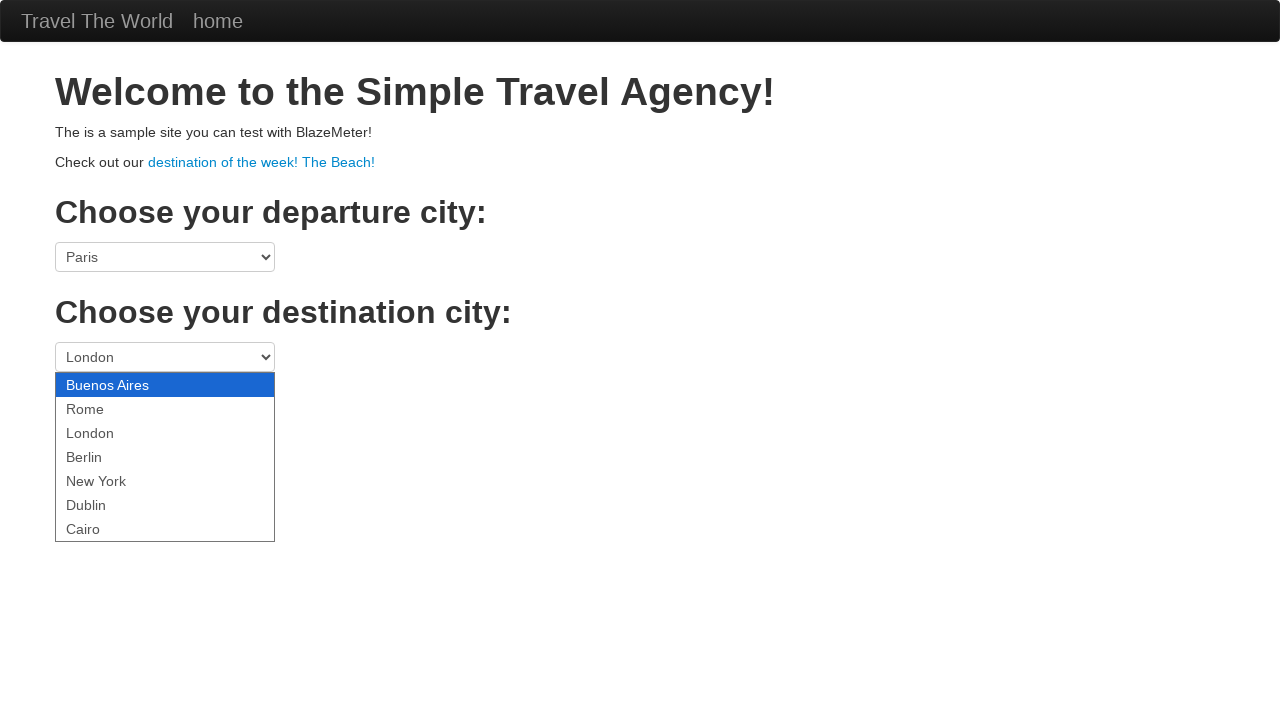

Clicked Find Flights button at (105, 407) on .btn-primary
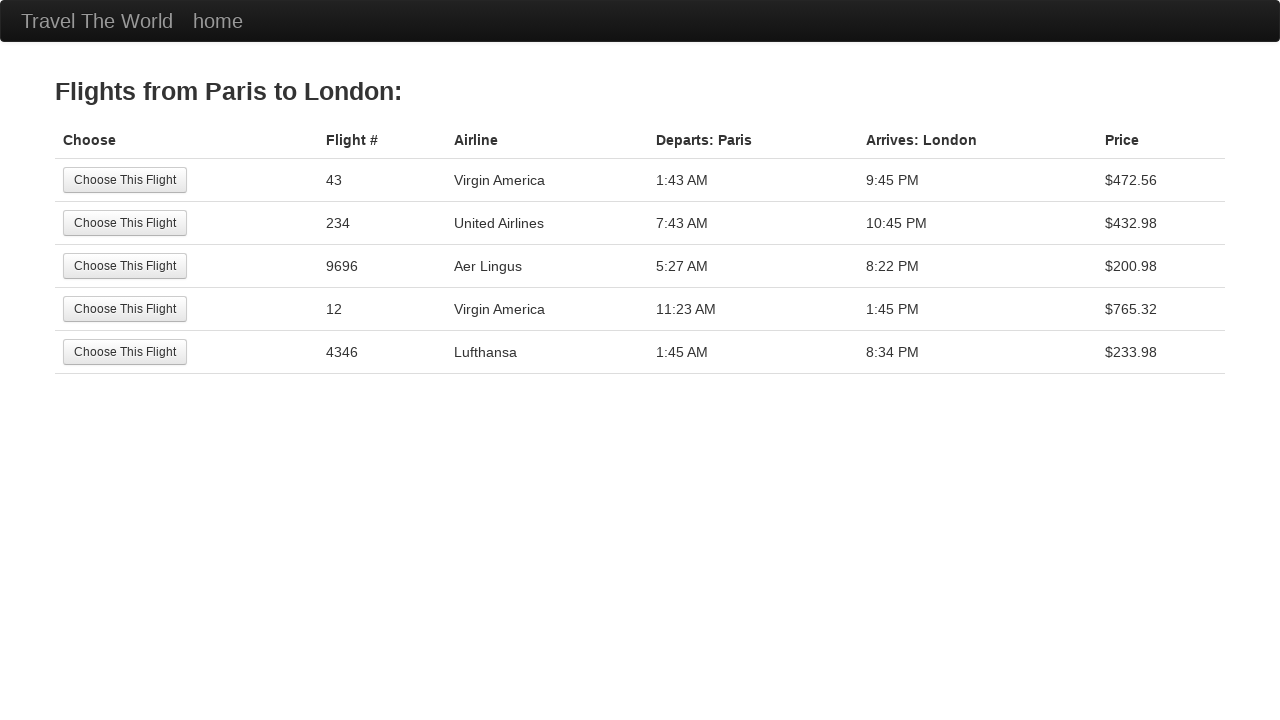

Selected the 5th flight option at (125, 352) on tr:nth-child(5) .btn
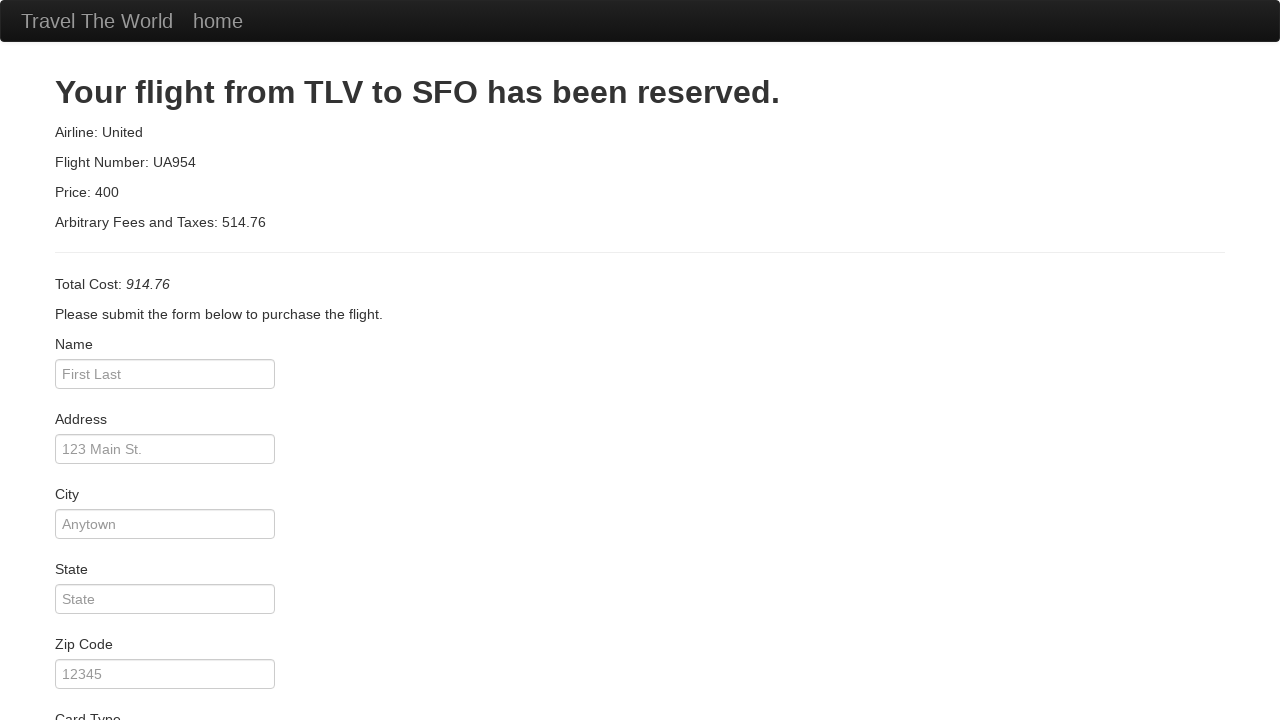

Clicked on passenger name input field at (165, 374) on #inputName
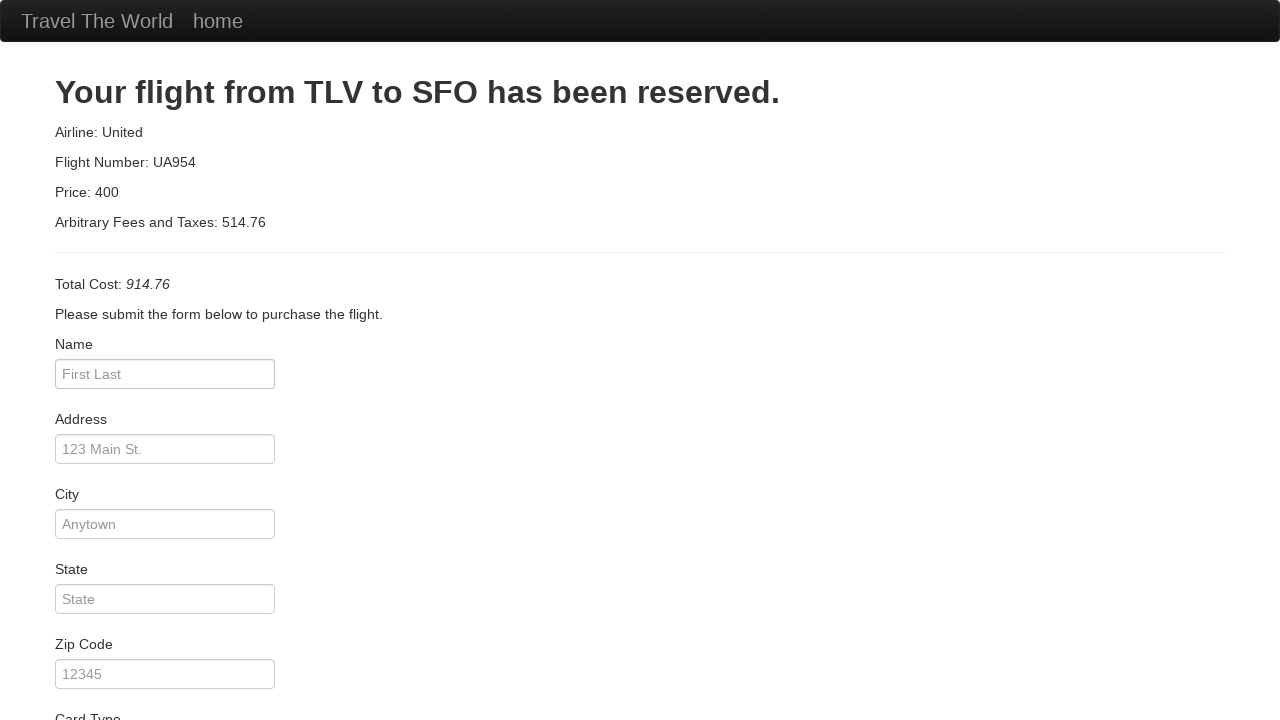

Filled in passenger name: Alexandre Rodrigues on #inputName
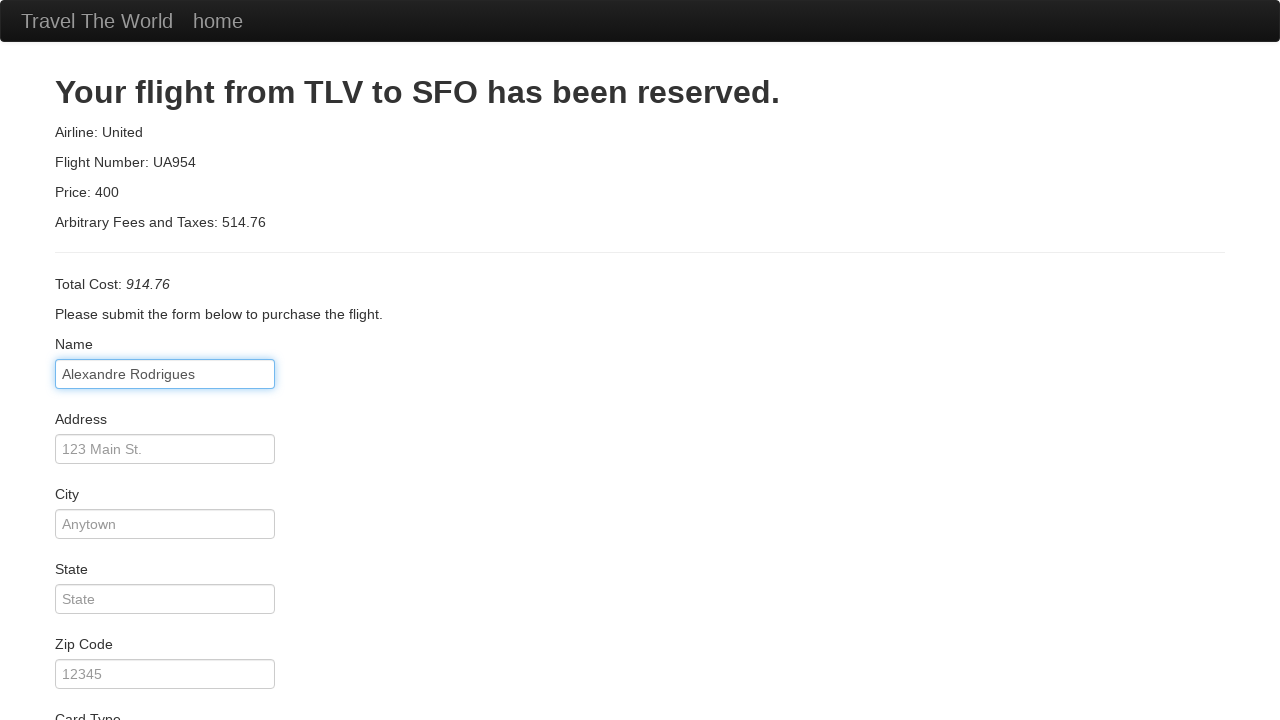

Filled in passenger address on #address
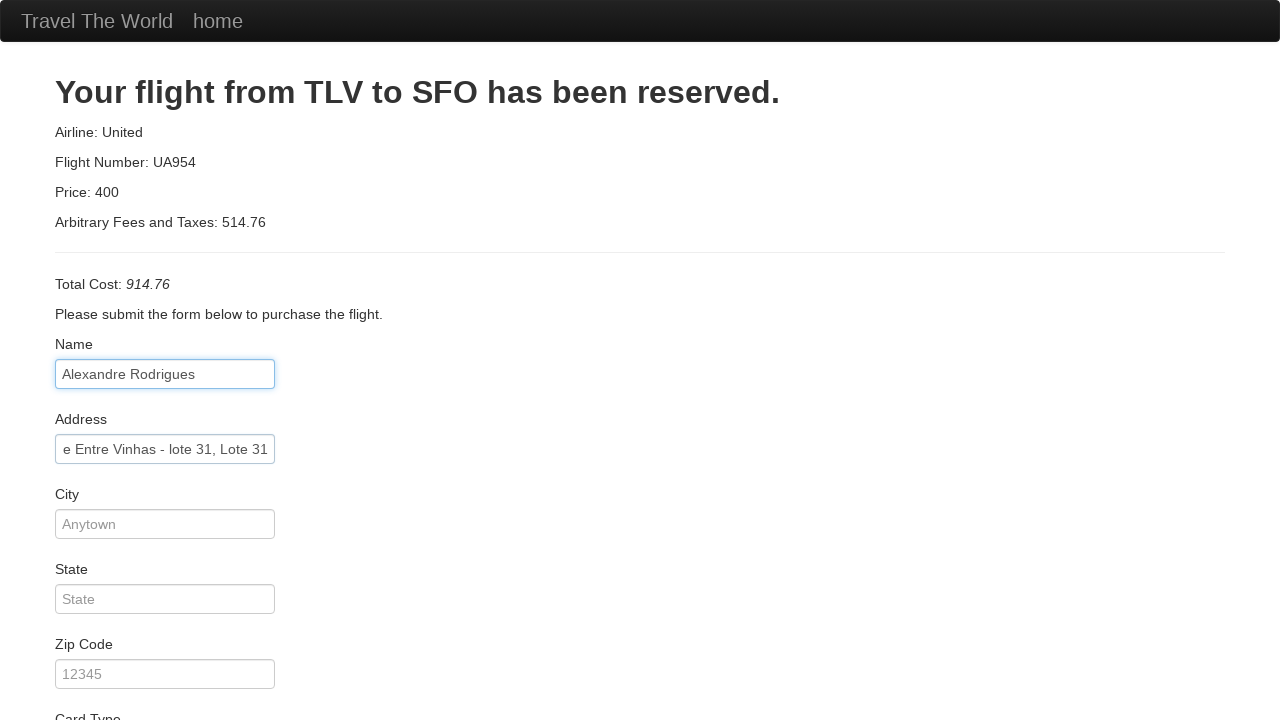

Filled in passenger city on #city
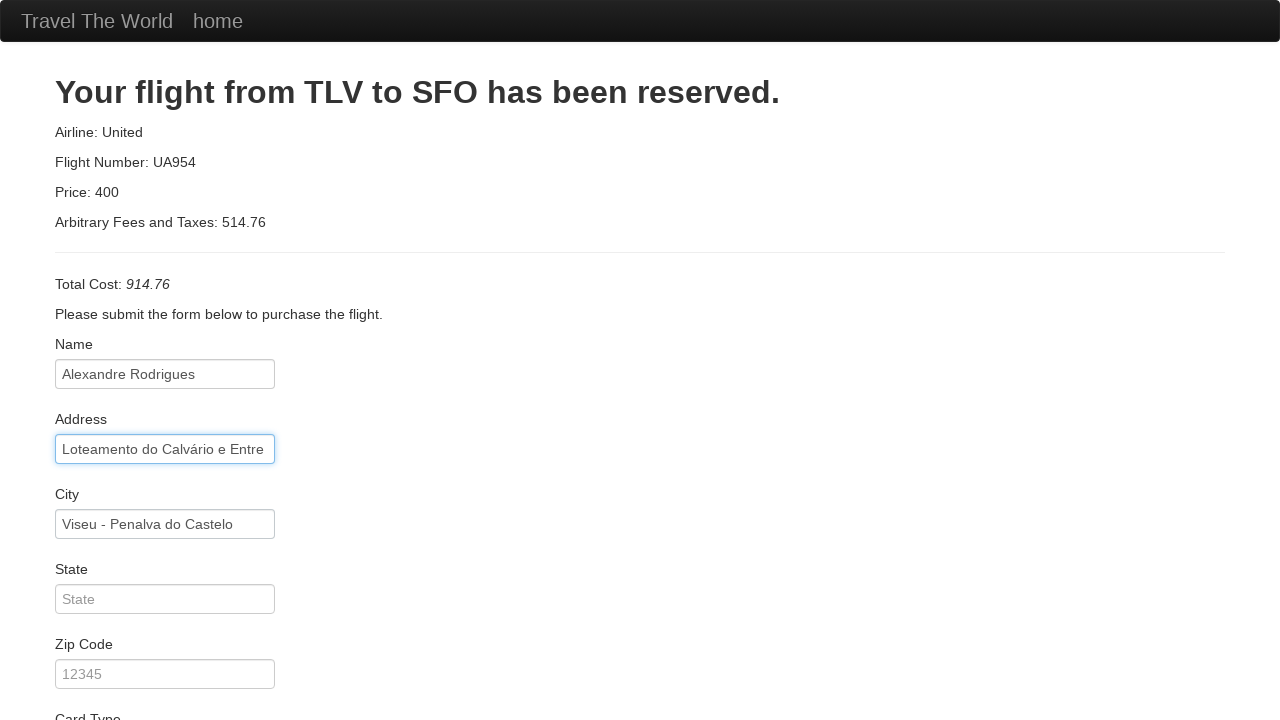

Filled in passenger zip code on #zipCode
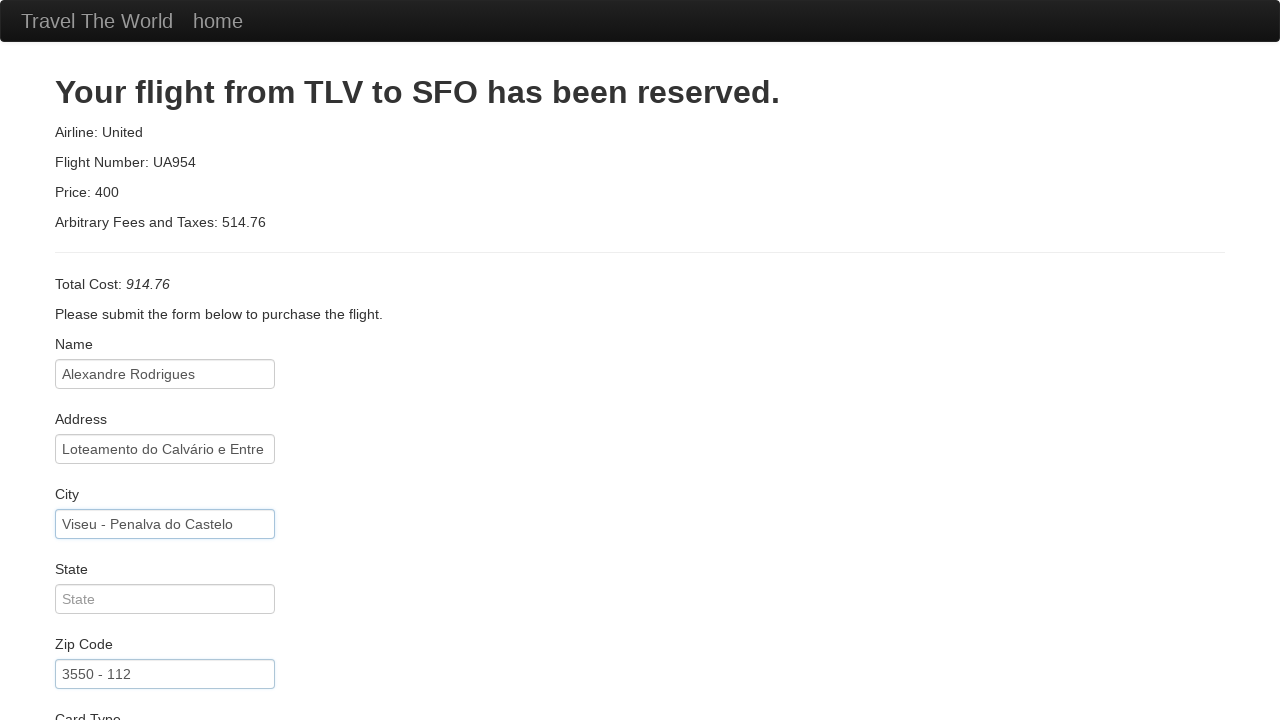

Clicked Purchase Flight button to complete booking at (118, 685) on .btn-primary
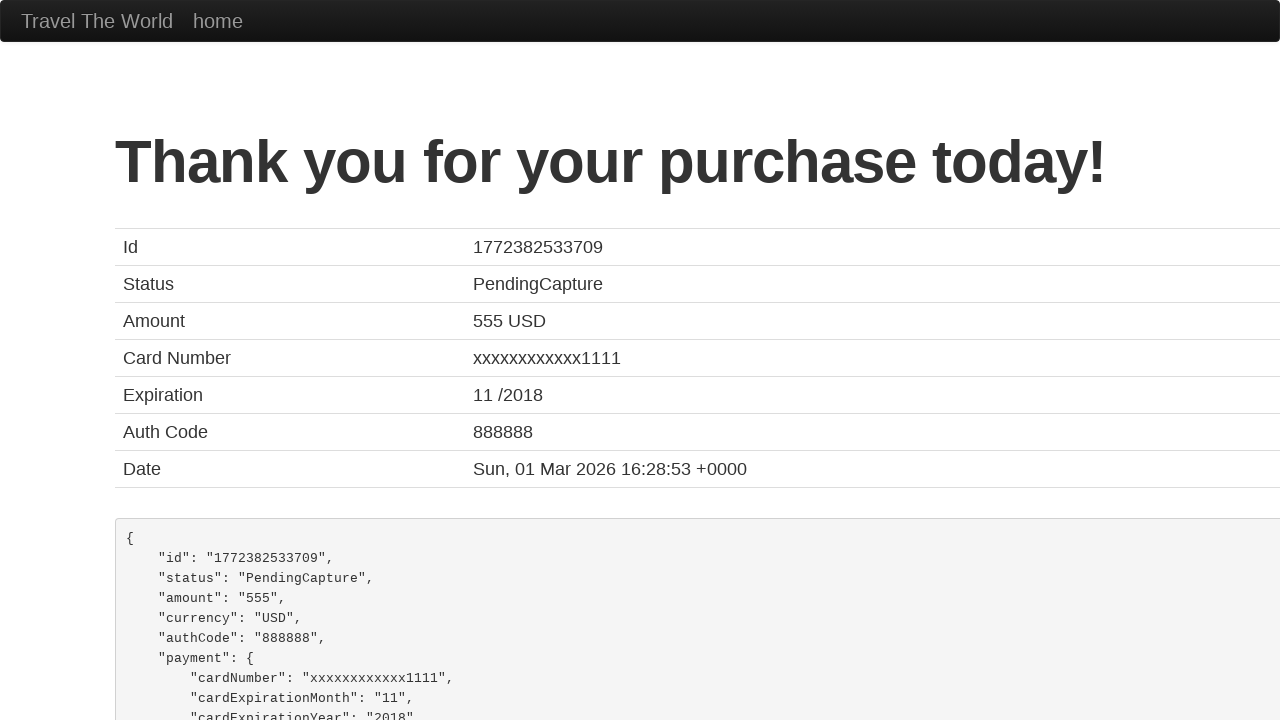

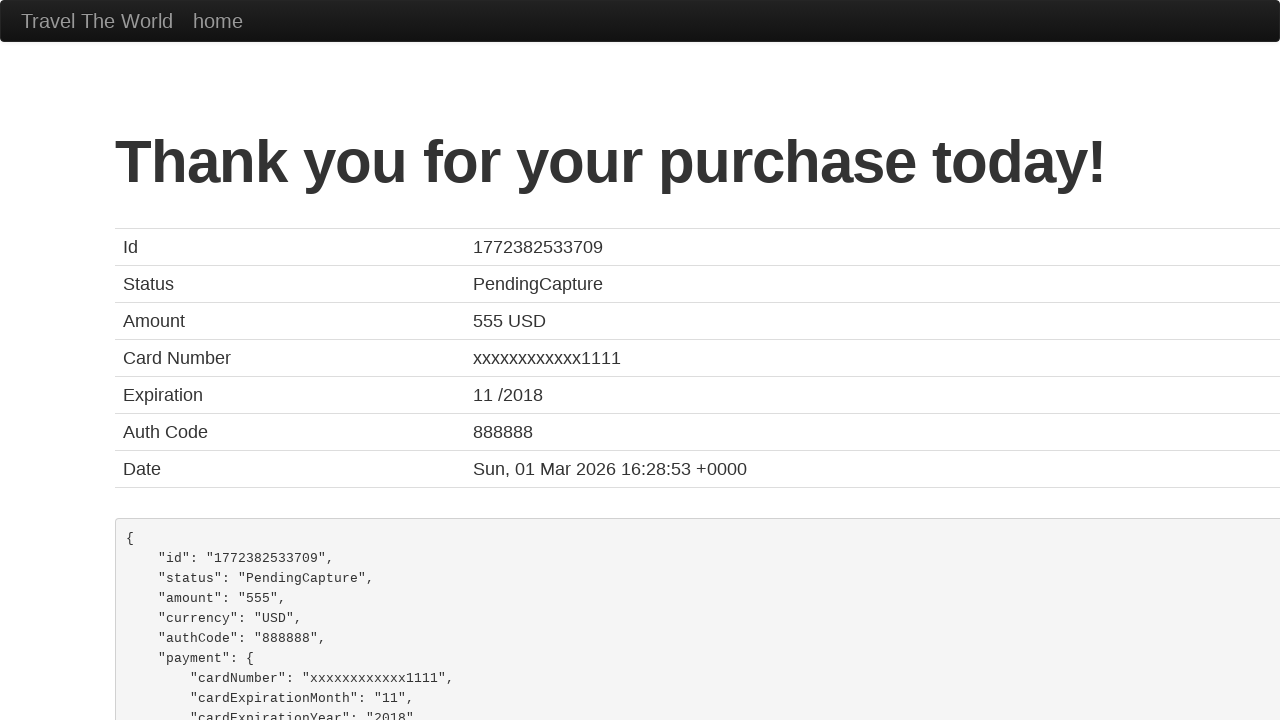